Tests window/tab handling by clicking a link that opens in a new tab, switching between tabs, and verifying page titles

Starting URL: https://gmail.com/

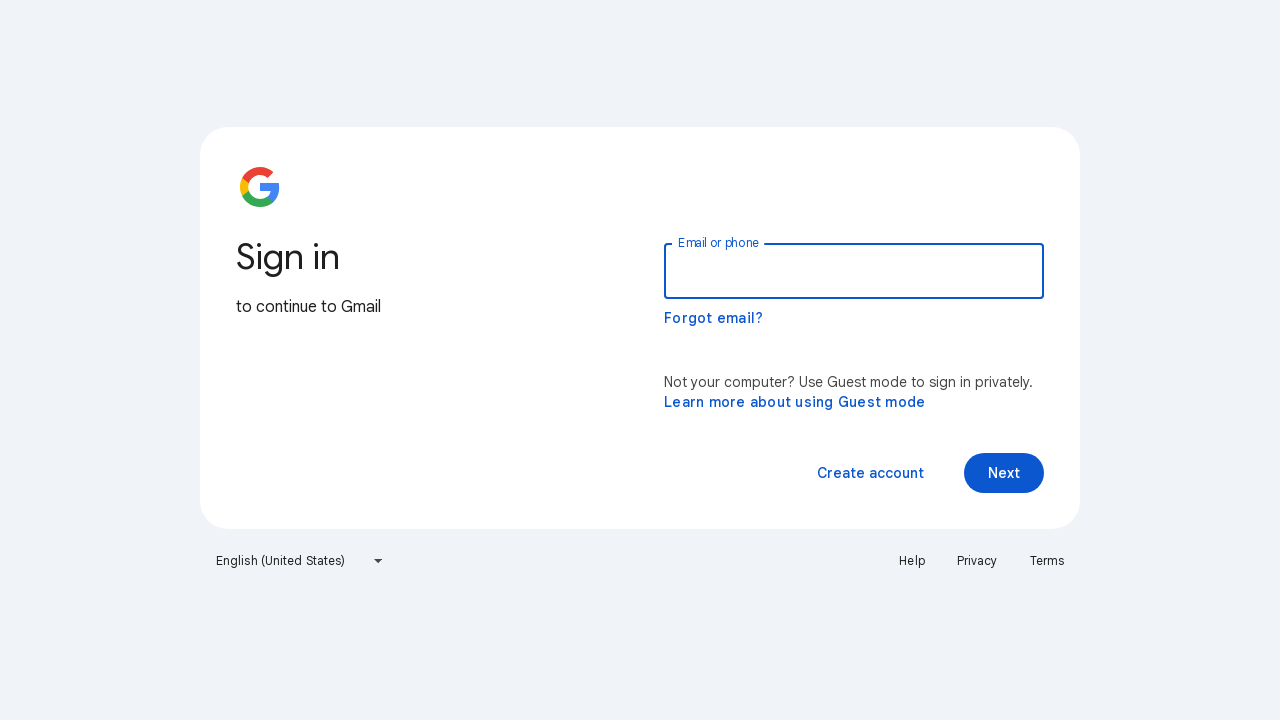

Clicked link that opens in a new tab at (795, 402) on xpath=//a[@target='_blank']
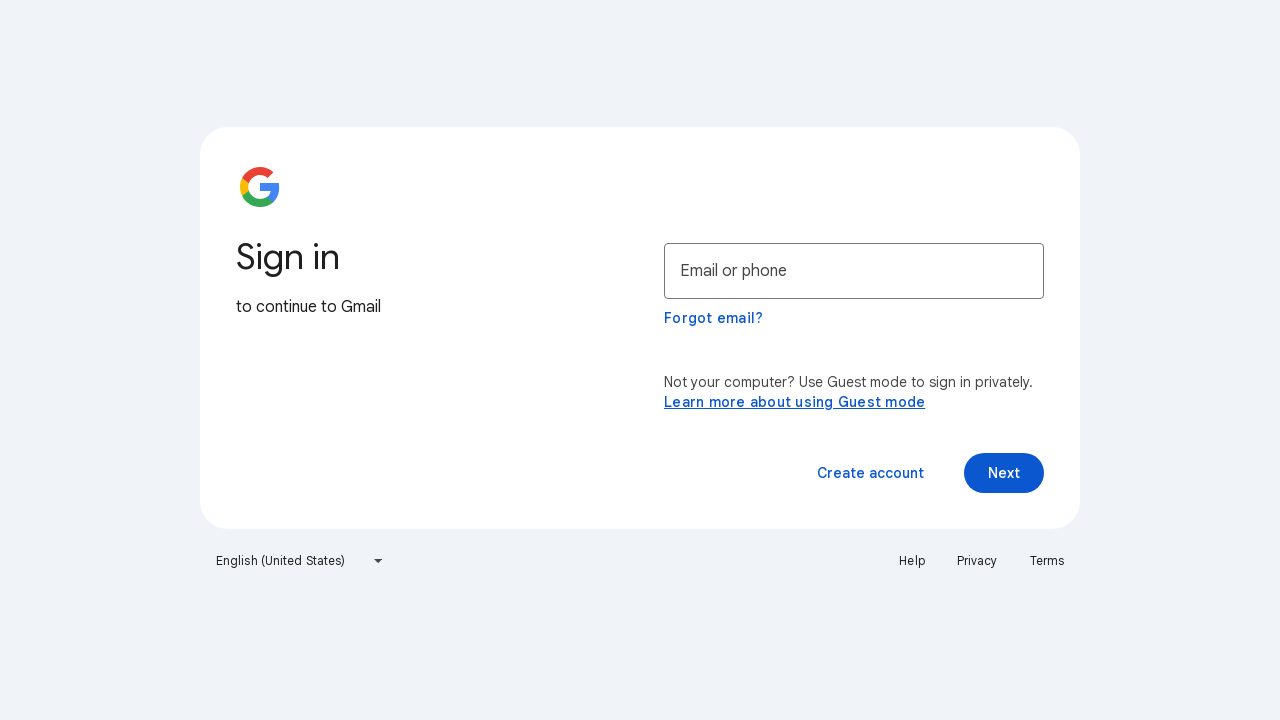

New tab opened and page object obtained
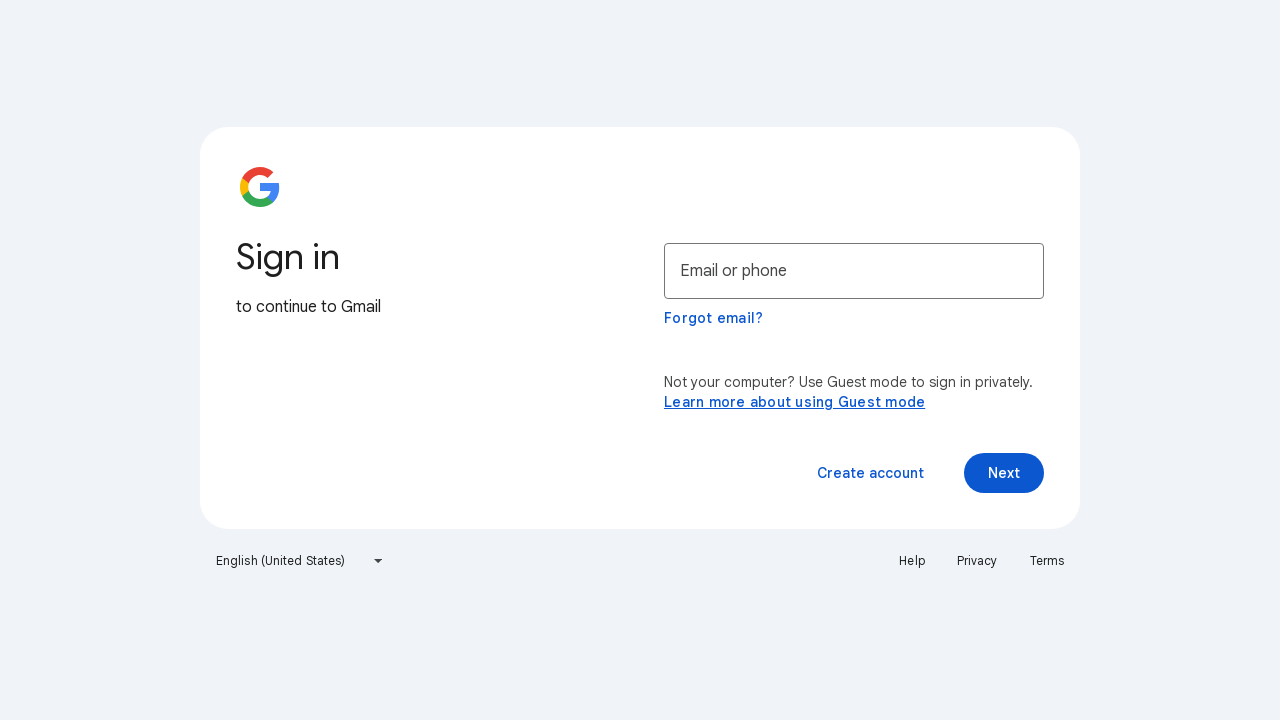

Retrieved title of original page
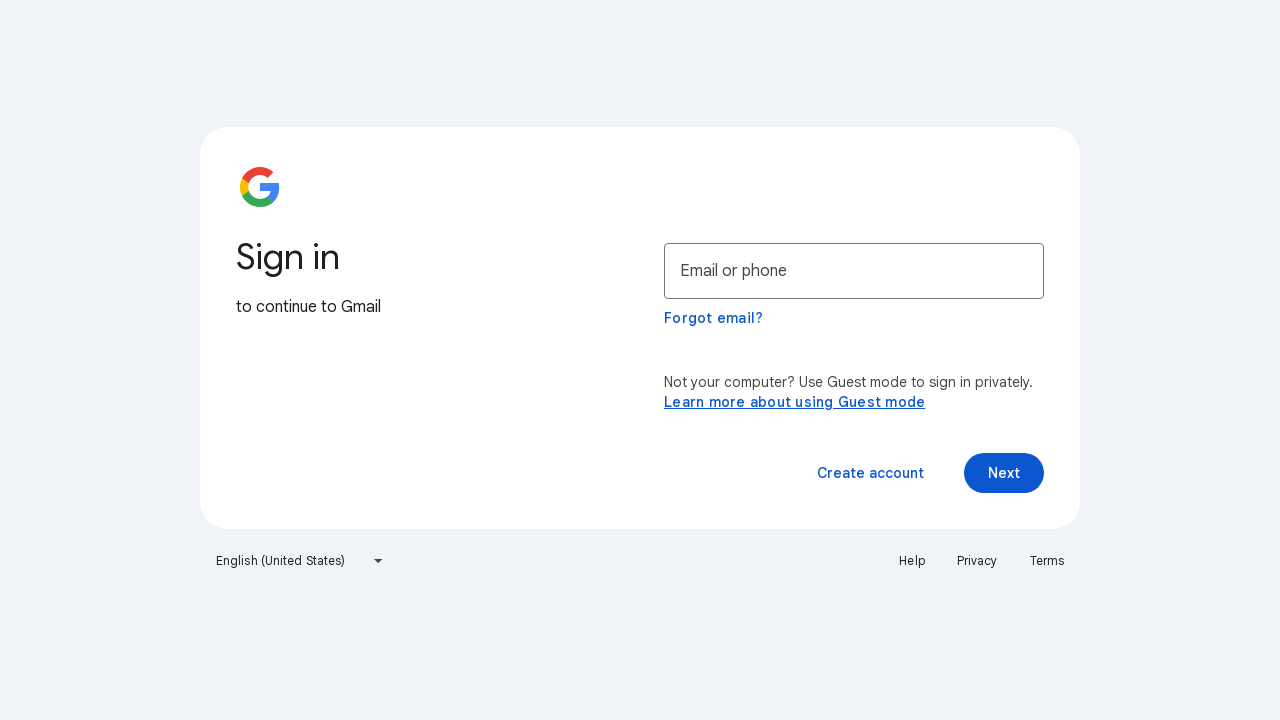

New page loaded and ready
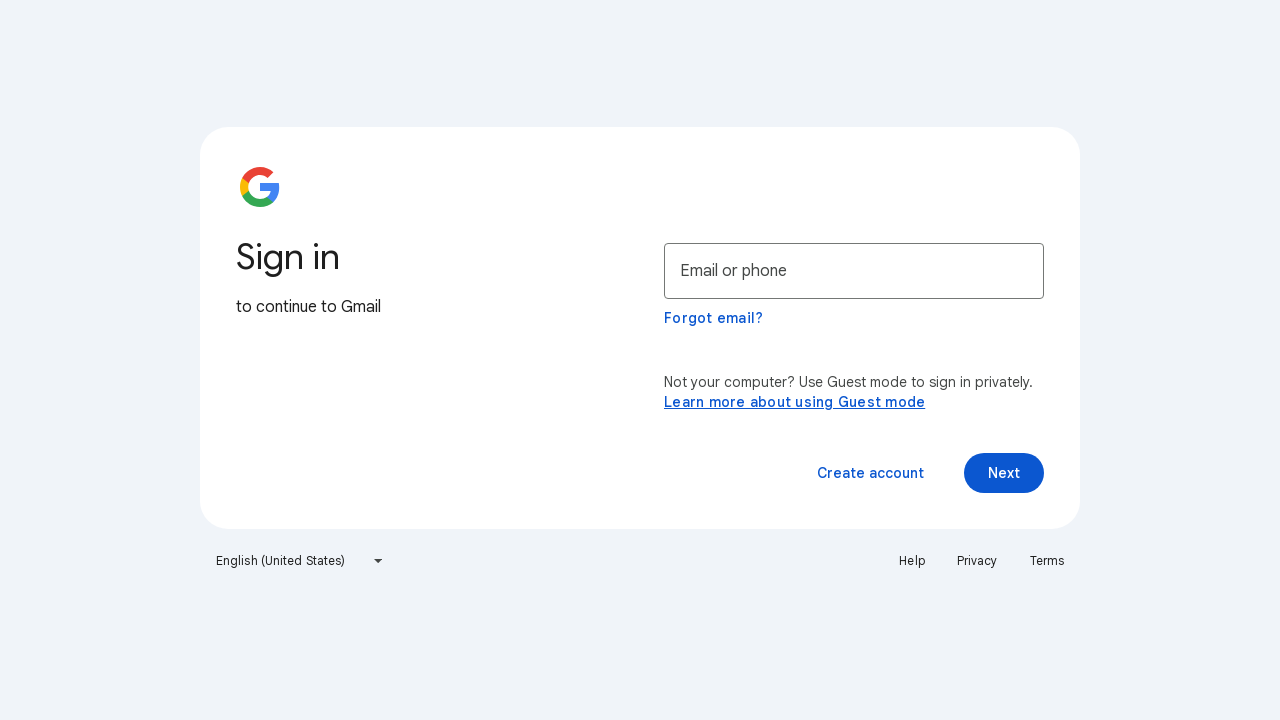

Retrieved title of new tab page
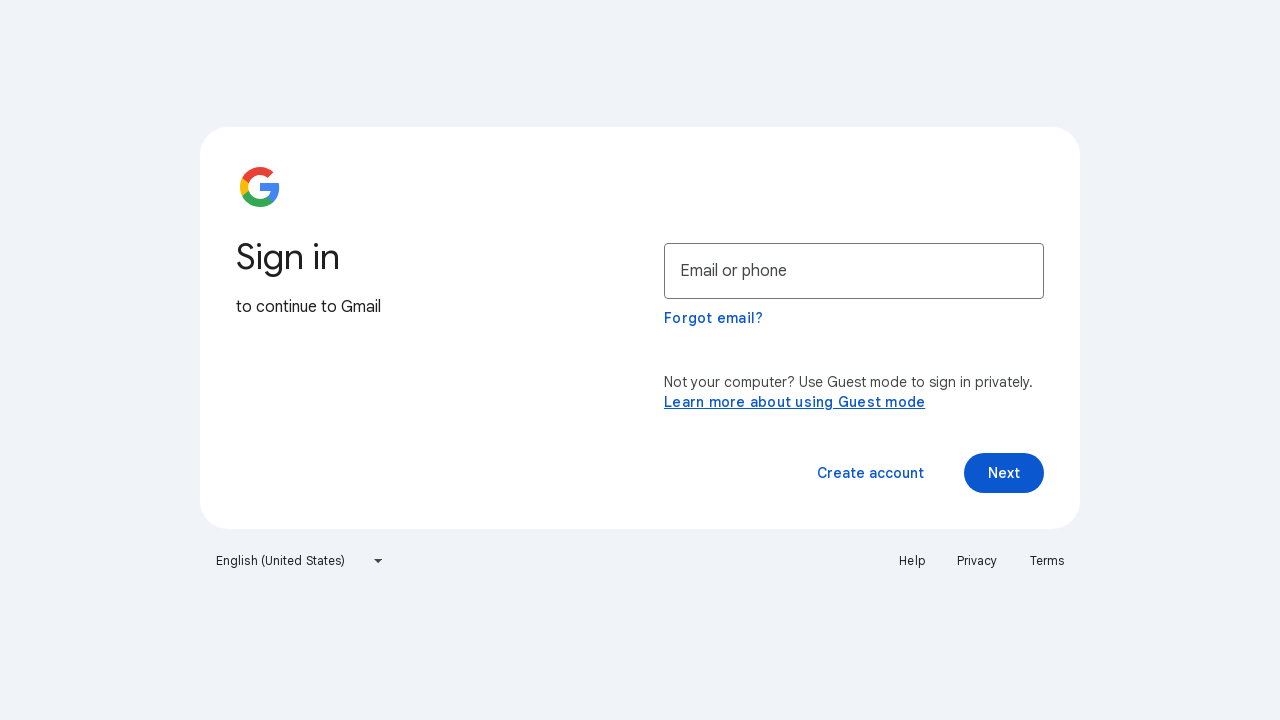

Switched back to original tab and retrieved its title
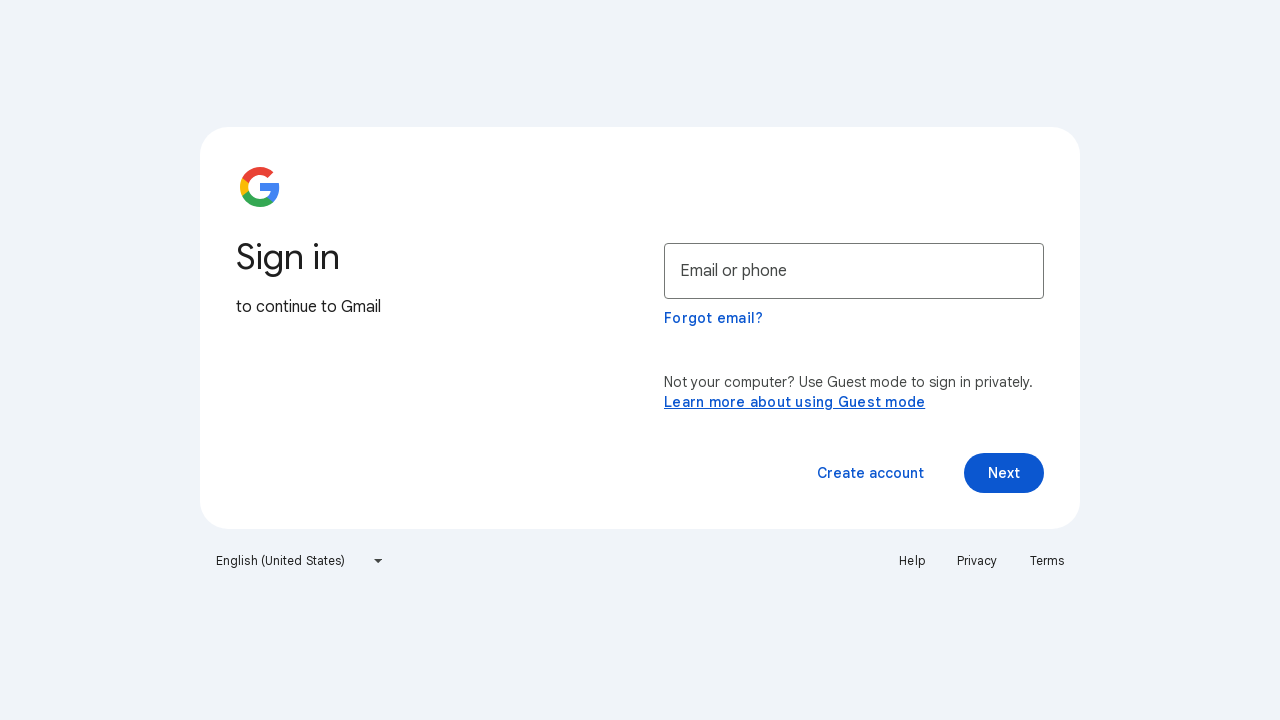

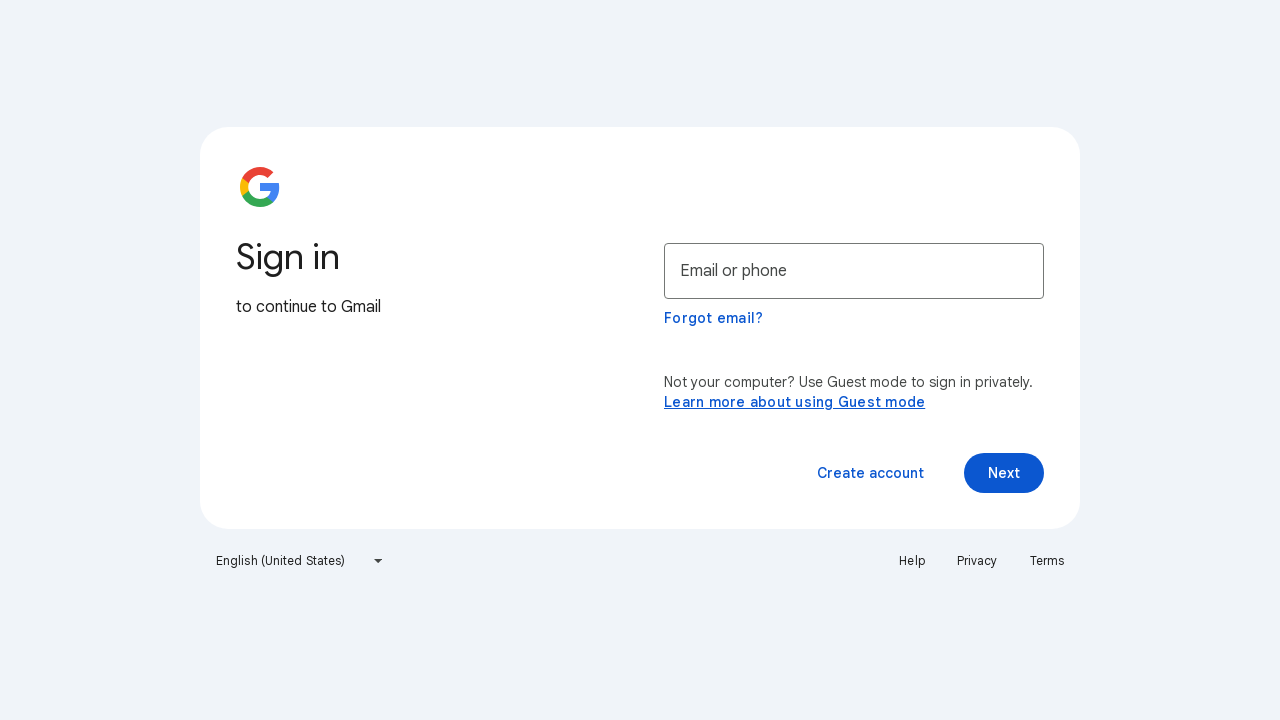